Navigates to a file upload/download demo page and clicks the download button to trigger a file download

Starting URL: https://demoqa.com/upload-download

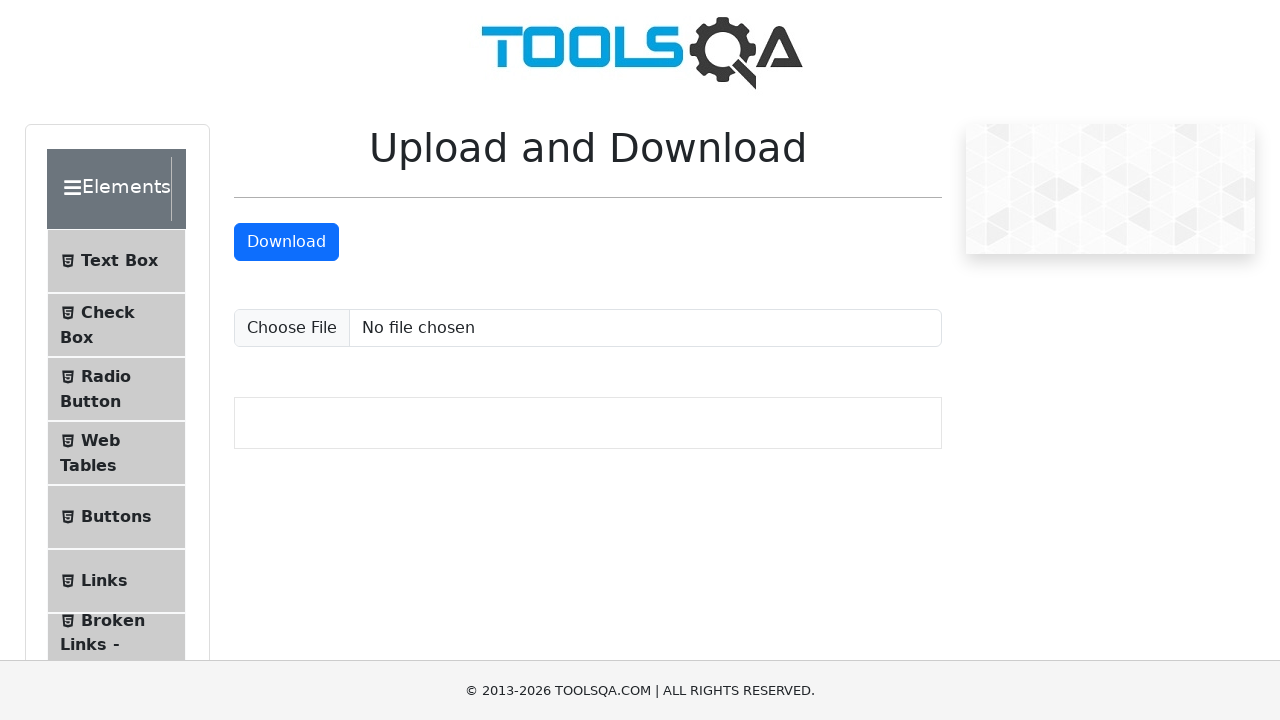

Navigated to file upload/download demo page
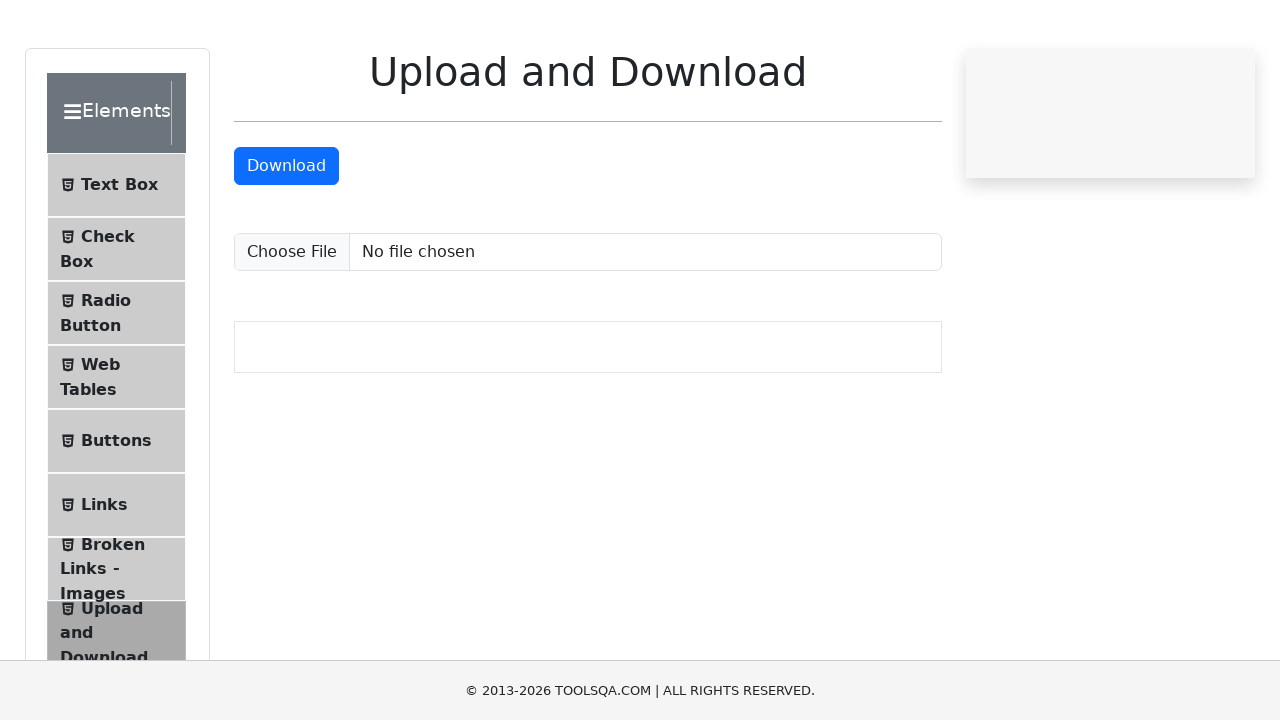

Clicked download button to trigger file download at (286, 242) on #downloadButton
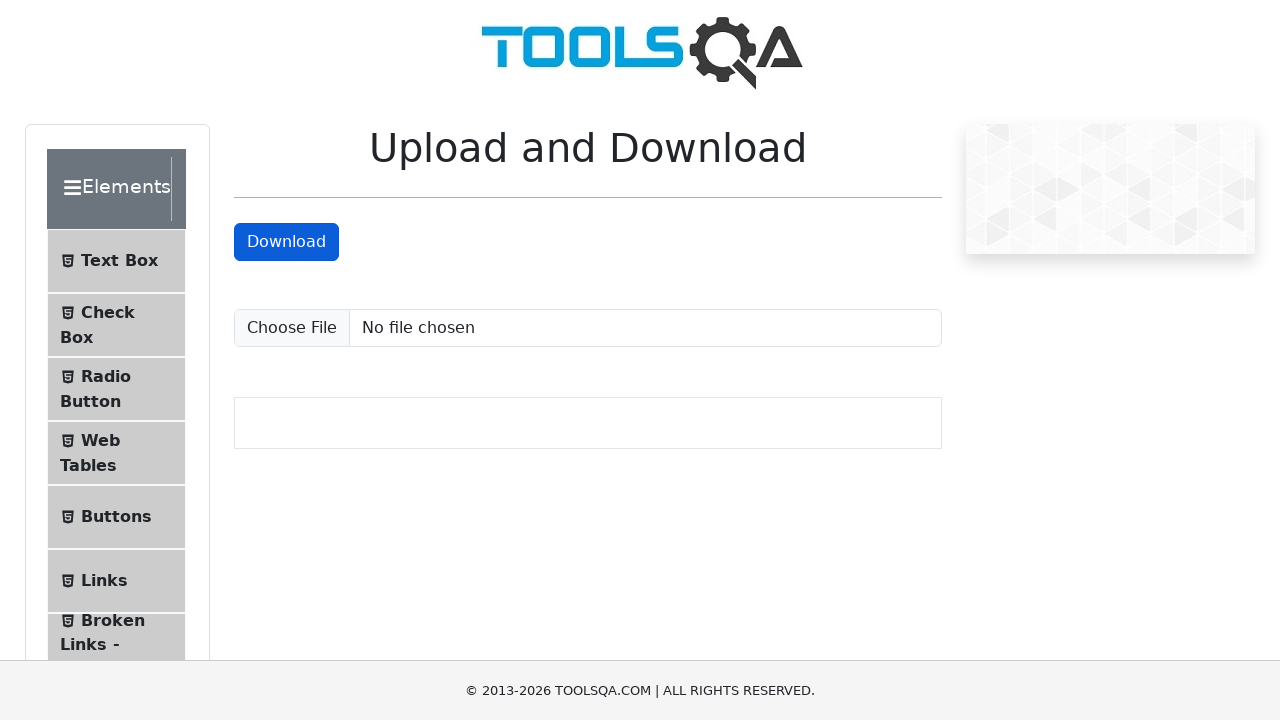

Waited for file download to complete
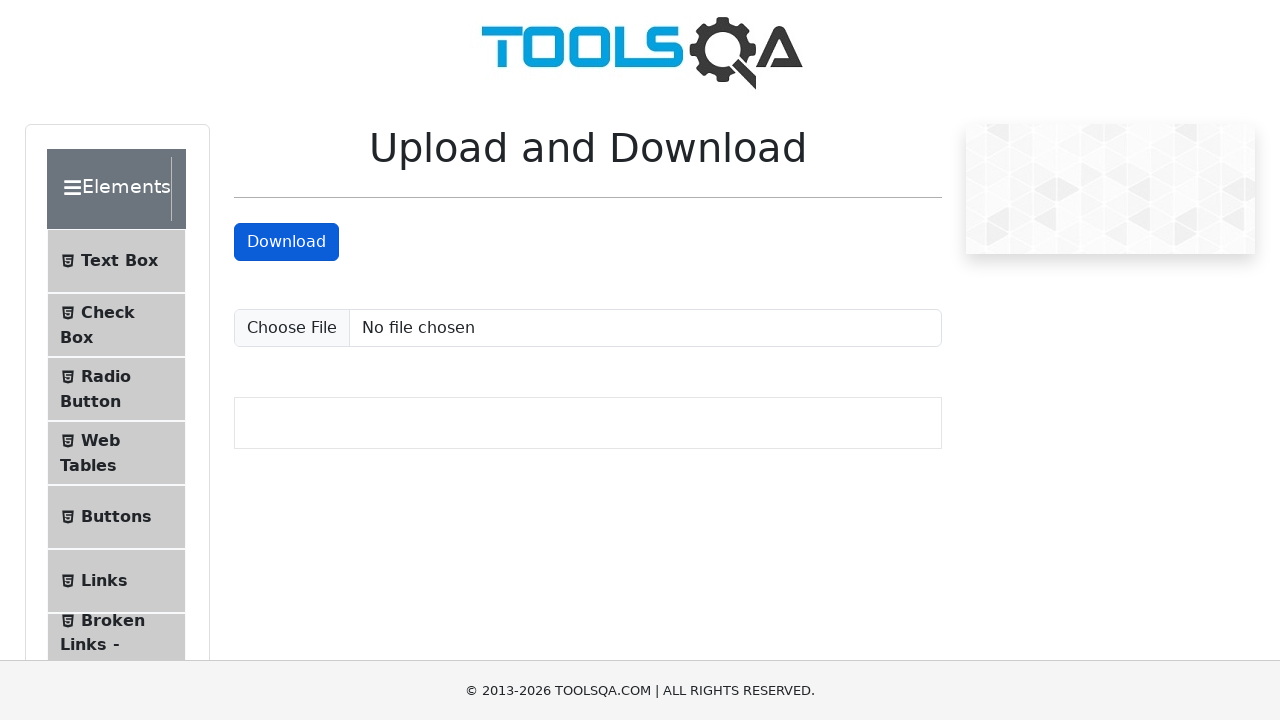

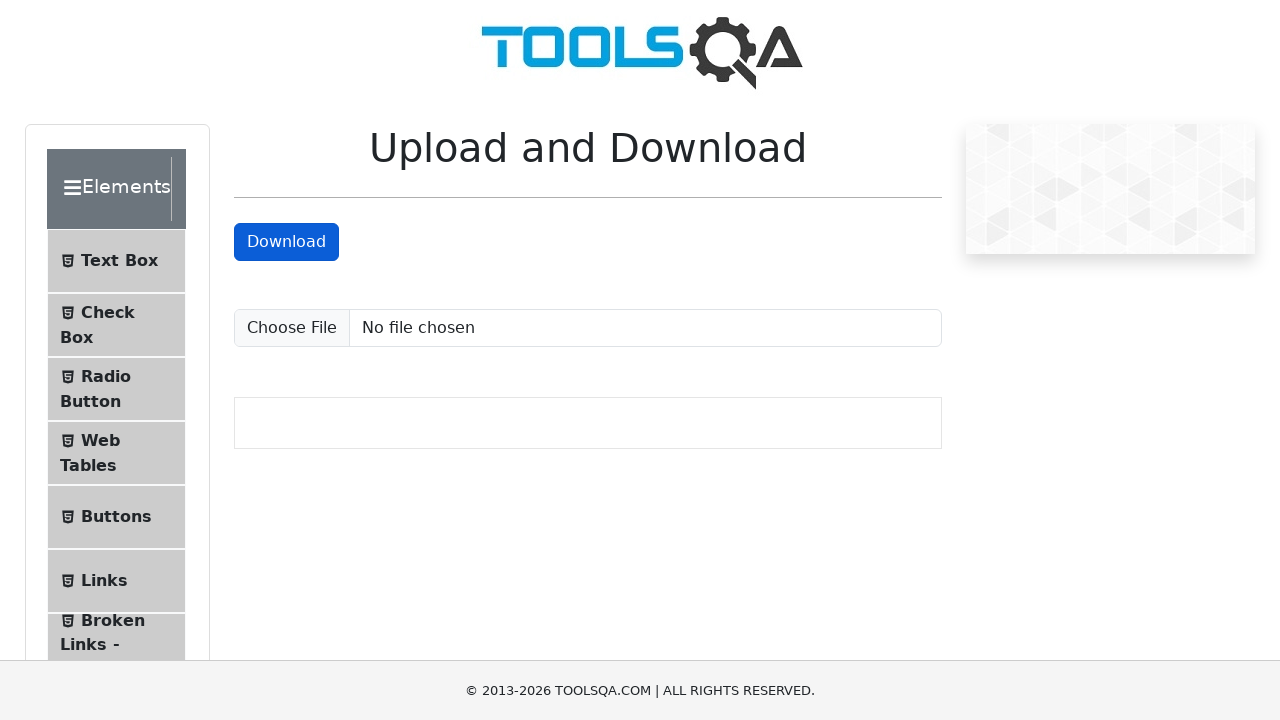